Tests for the presence of a non-existent element on the Budapest weather page to verify error handling

Starting URL: https://www.idokep.hu/idojaras/Budapest

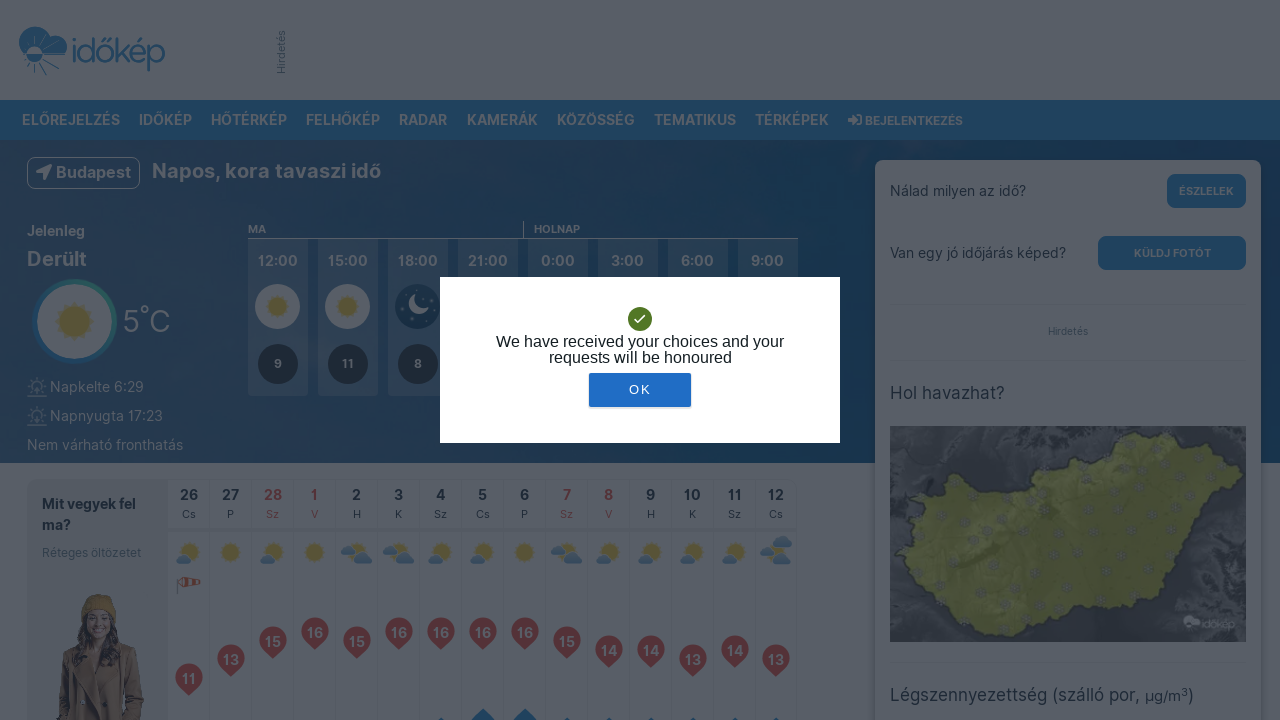

Attempted to locate non-existent element '#nemletezik' on Budapest weather page - timeout occurred as expected
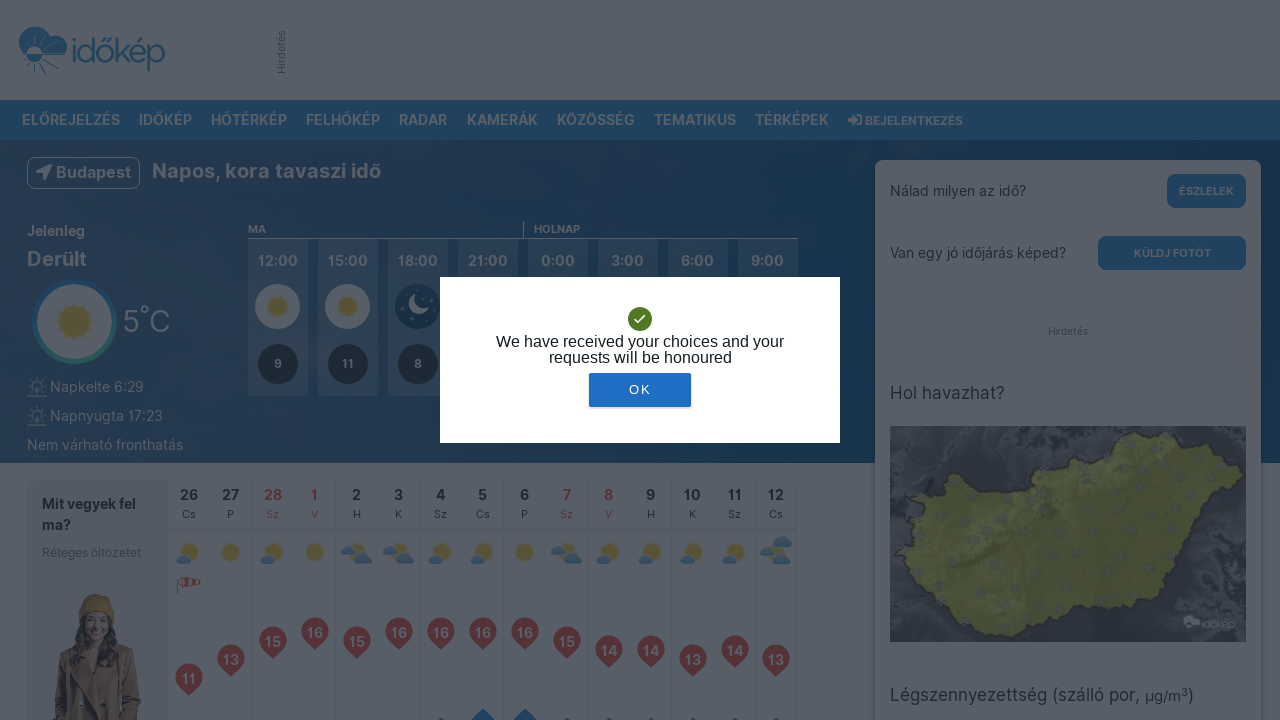

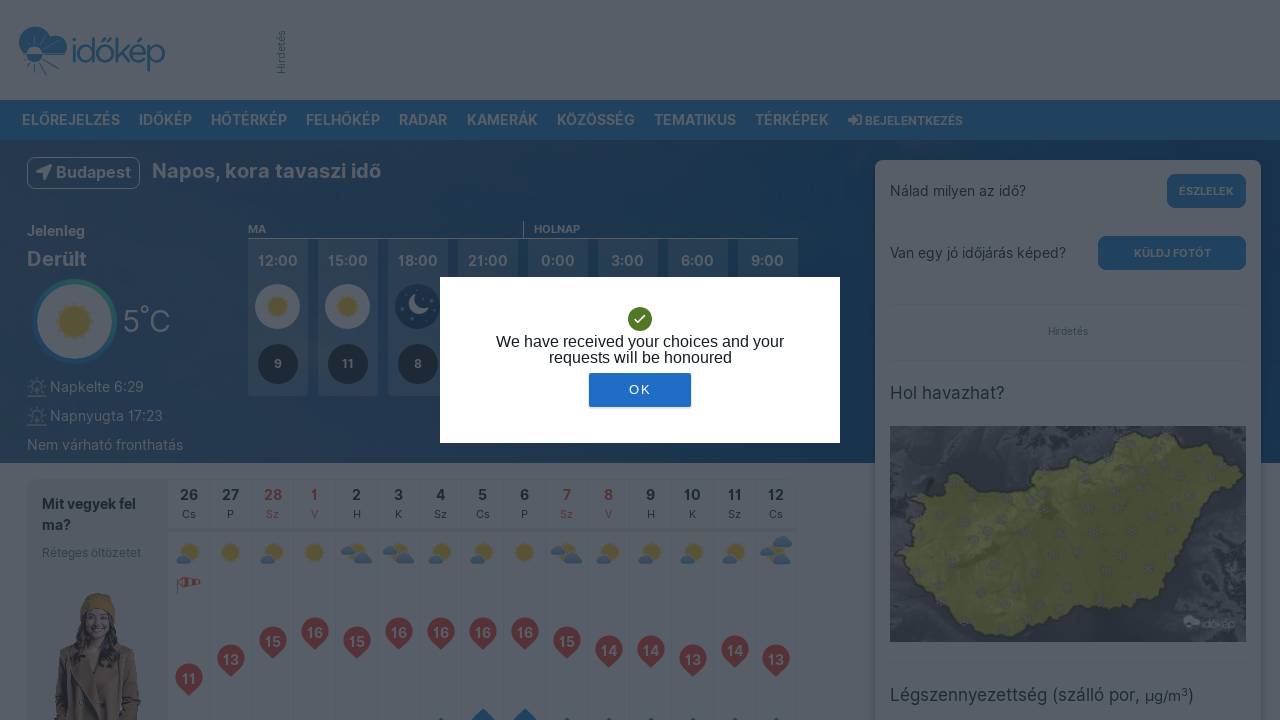